Tests JavaScript prompt alert functionality by clicking the prompt button, entering text into the alert dialog, and interacting with it

Starting URL: https://the-internet.herokuapp.com/javascript_alerts

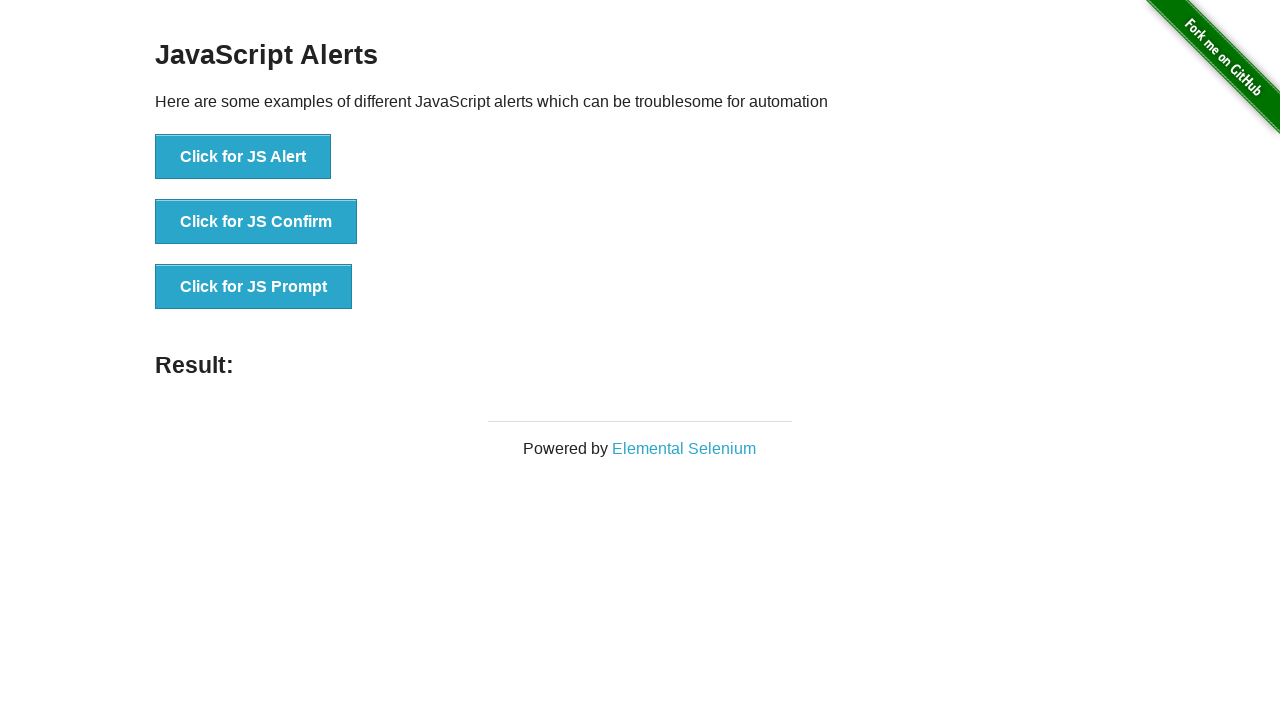

Set up dialog handler to accept prompt with text 'Hello World!'
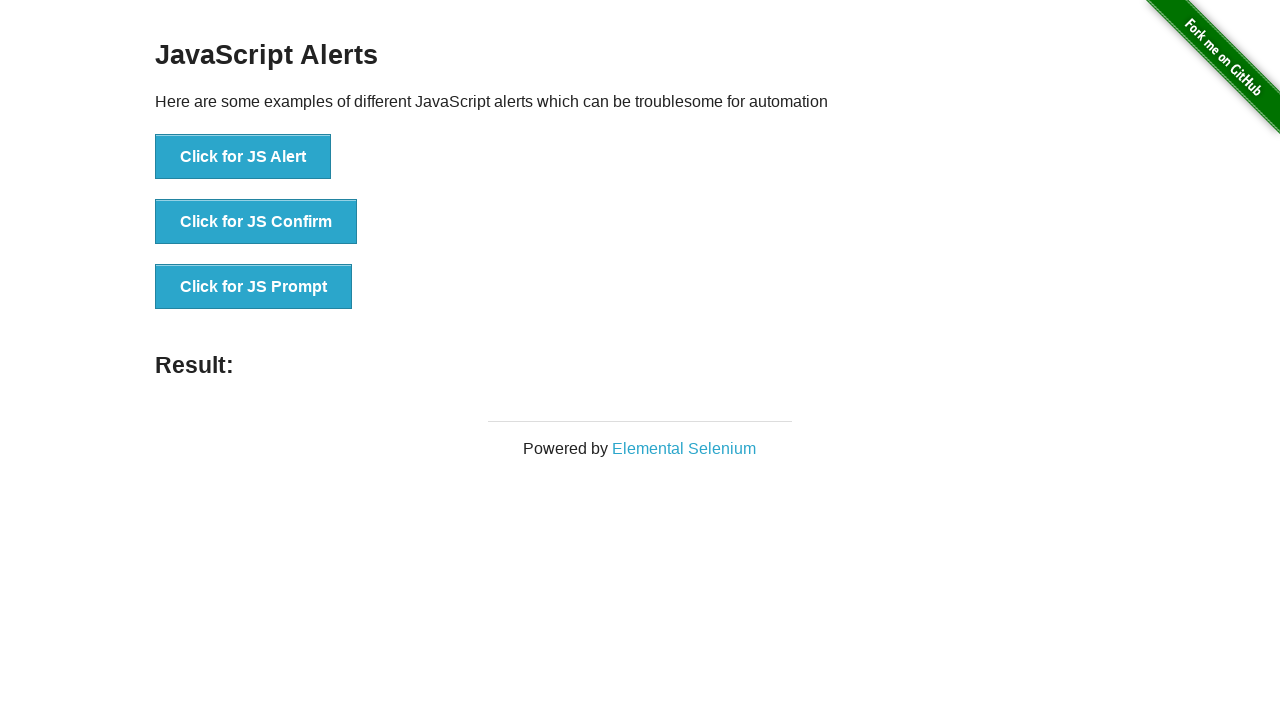

Clicked the JavaScript prompt button at (254, 287) on button[onclick='jsPrompt()']
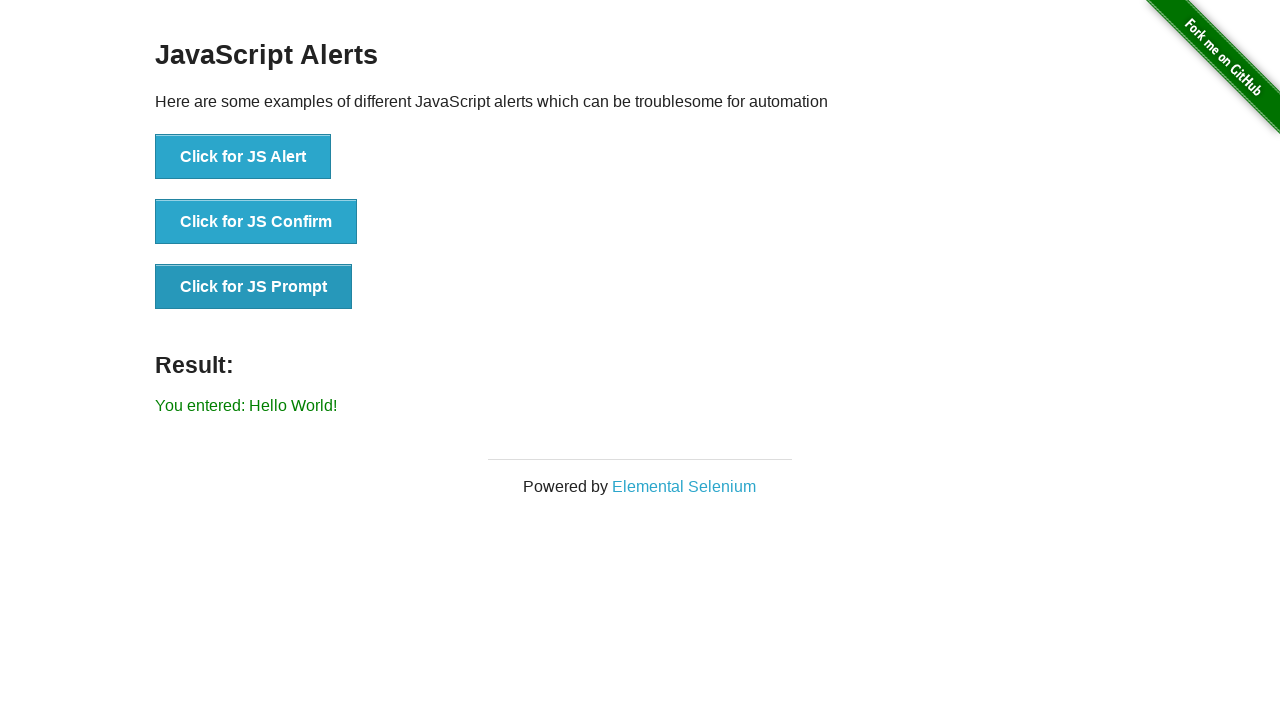

Prompt dialog was handled and result displayed
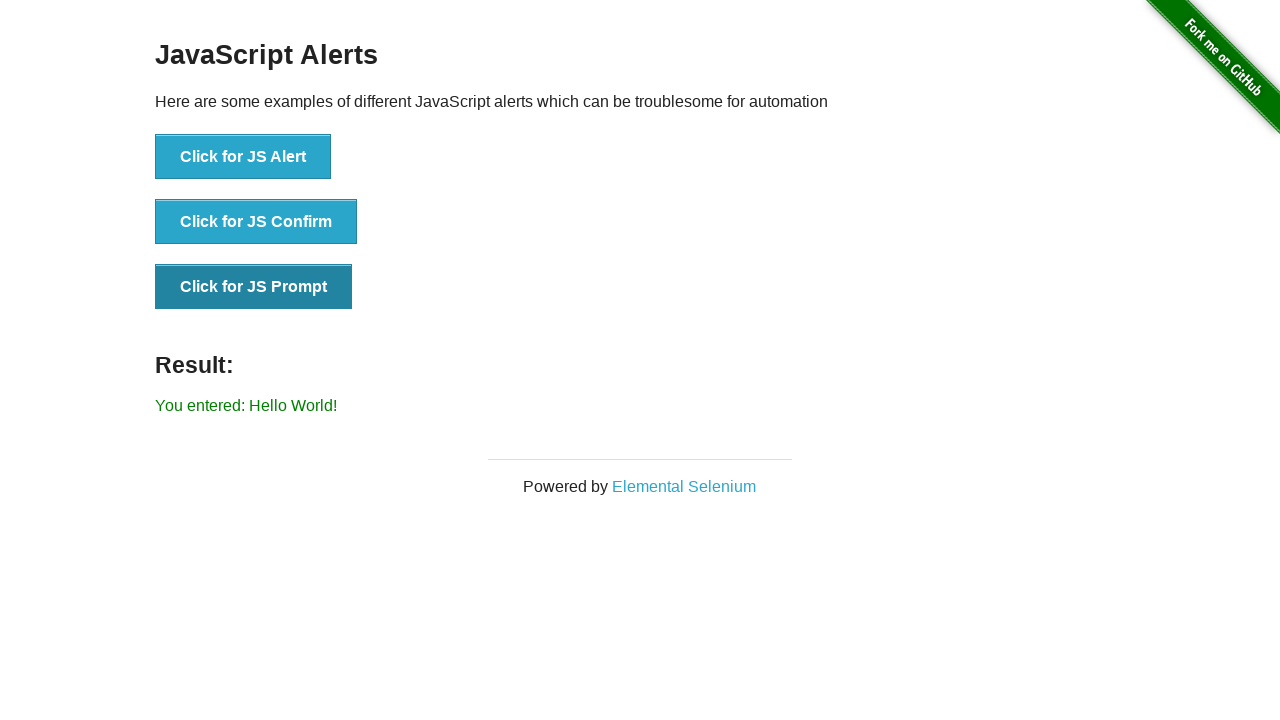

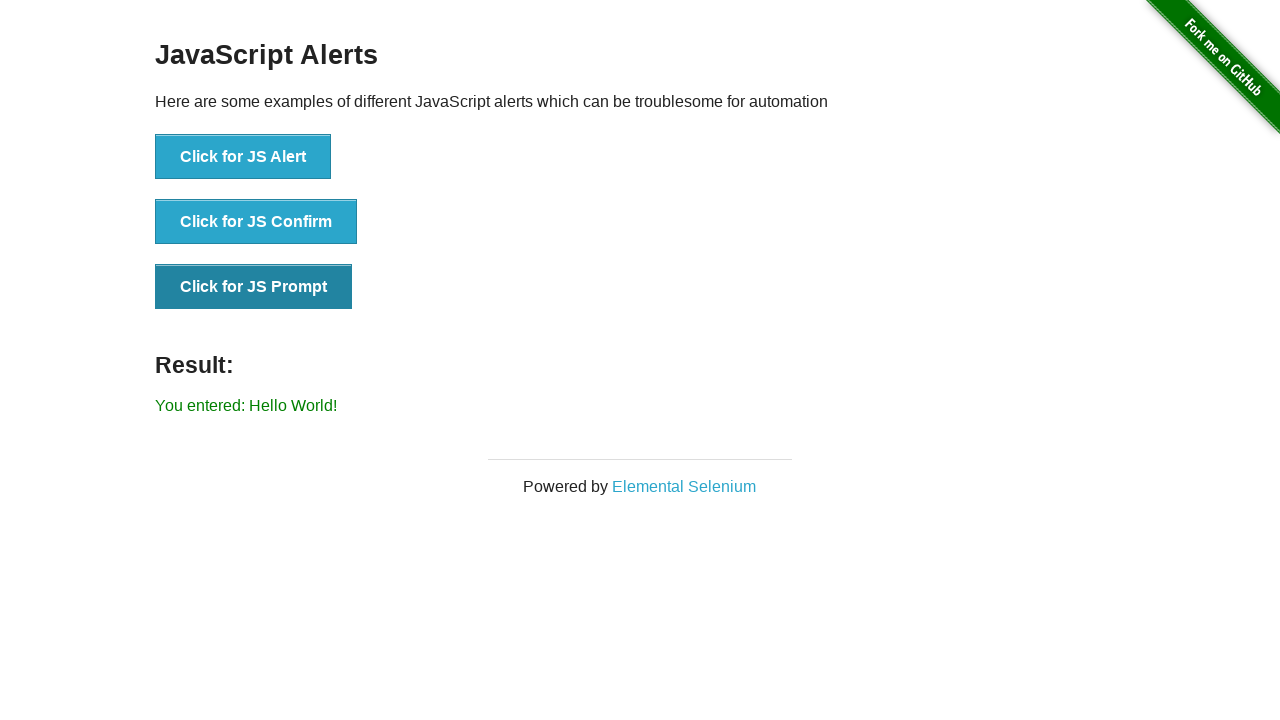